Tests a student registration form by filling in personal details, selecting options, and verifying the submission confirmation

Starting URL: https://demoqa.com/automation-practice-form

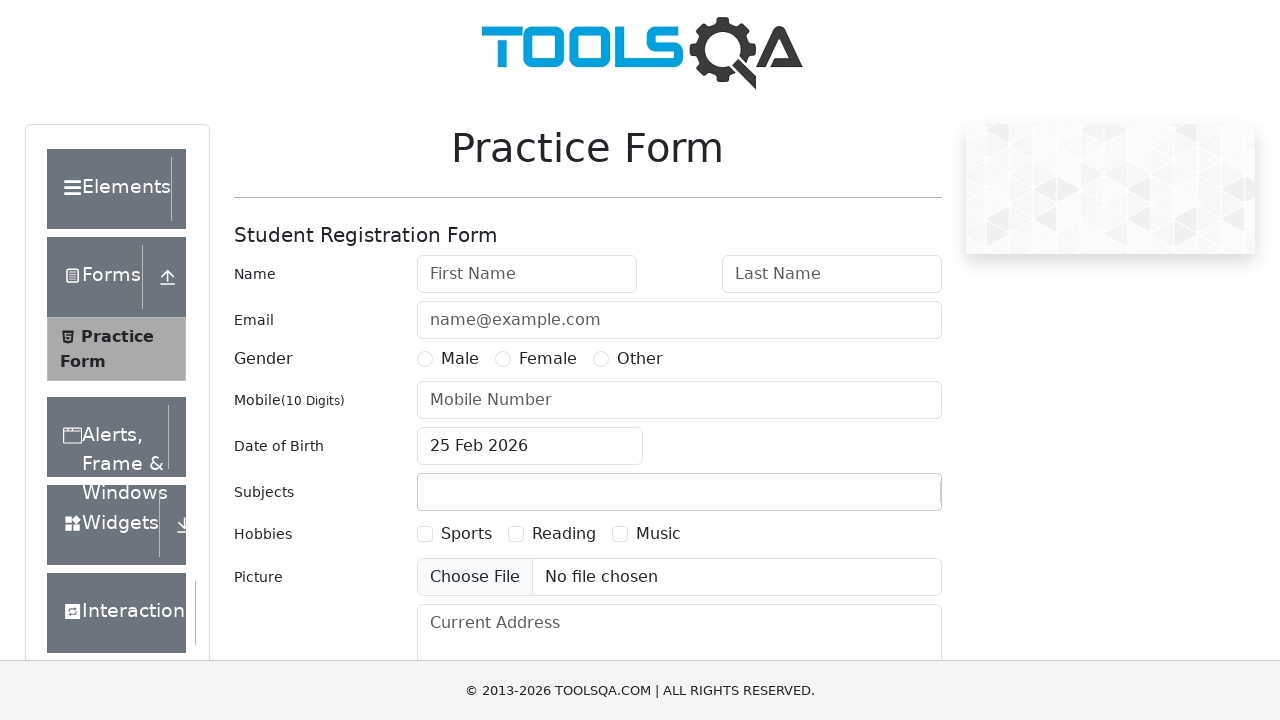

Waited for student registration form to load
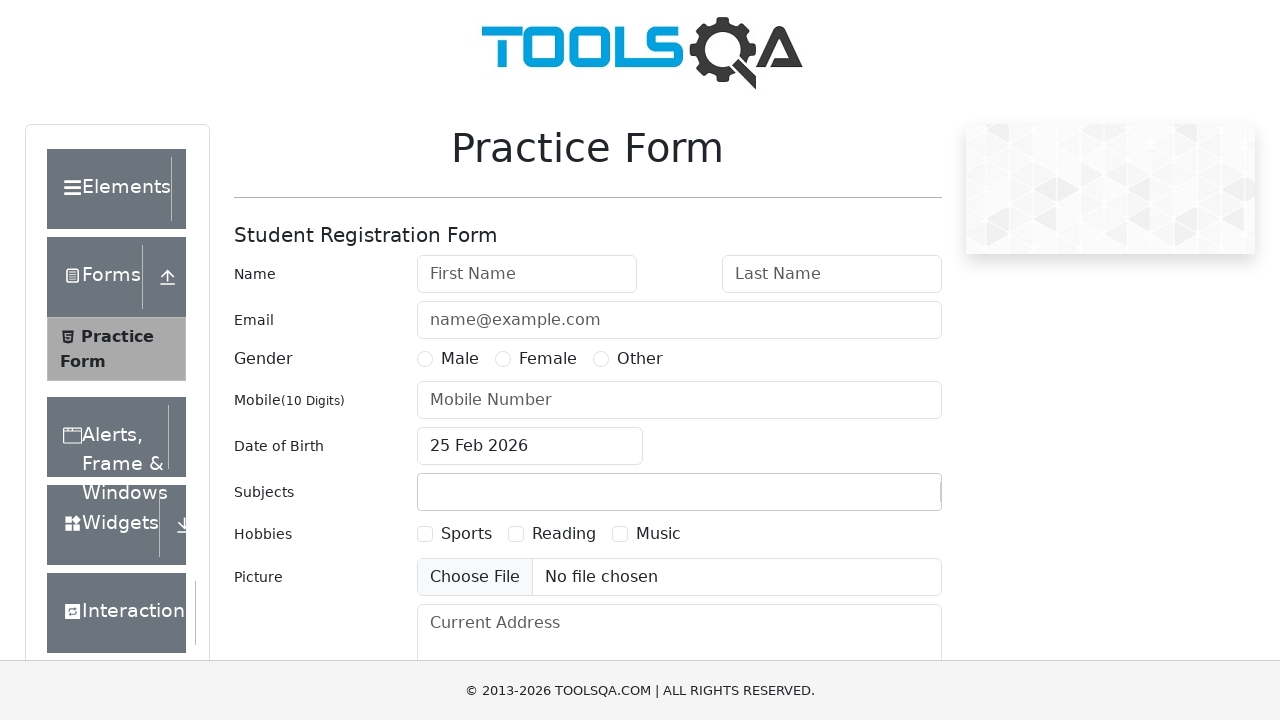

Filled in first name 'Dana' on #firstName
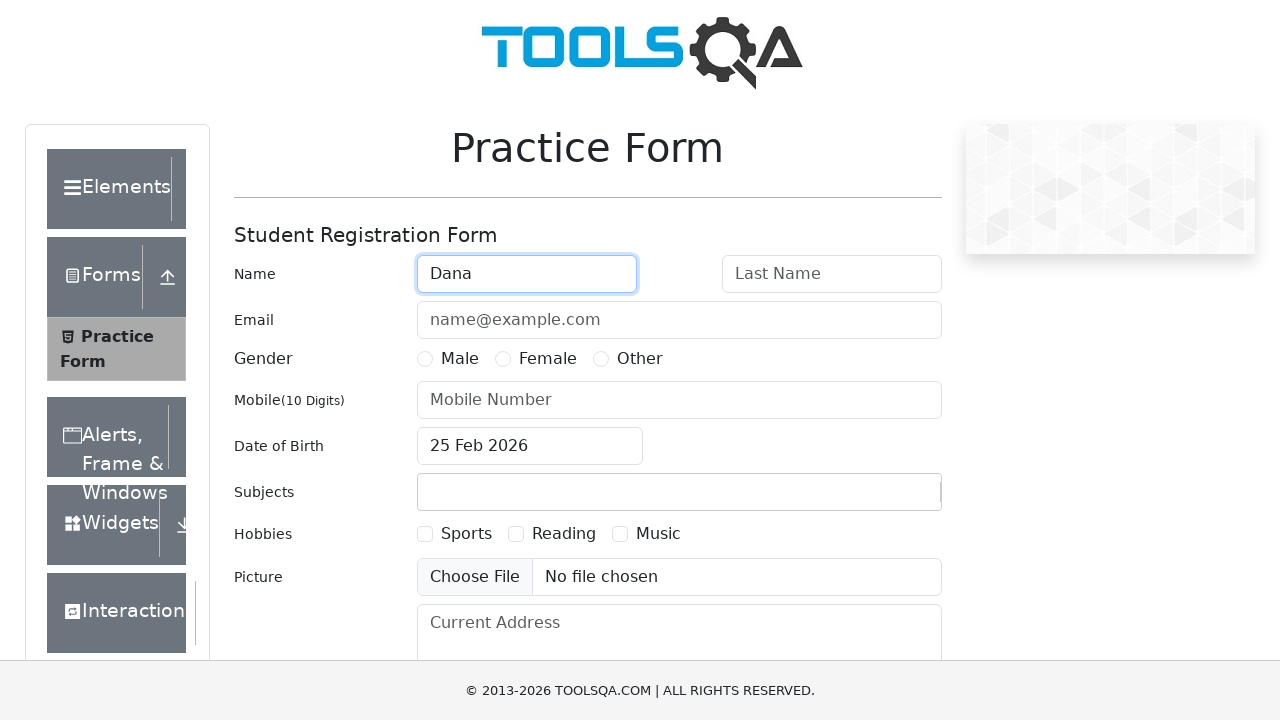

Filled in last name 'Scully' on #lastName
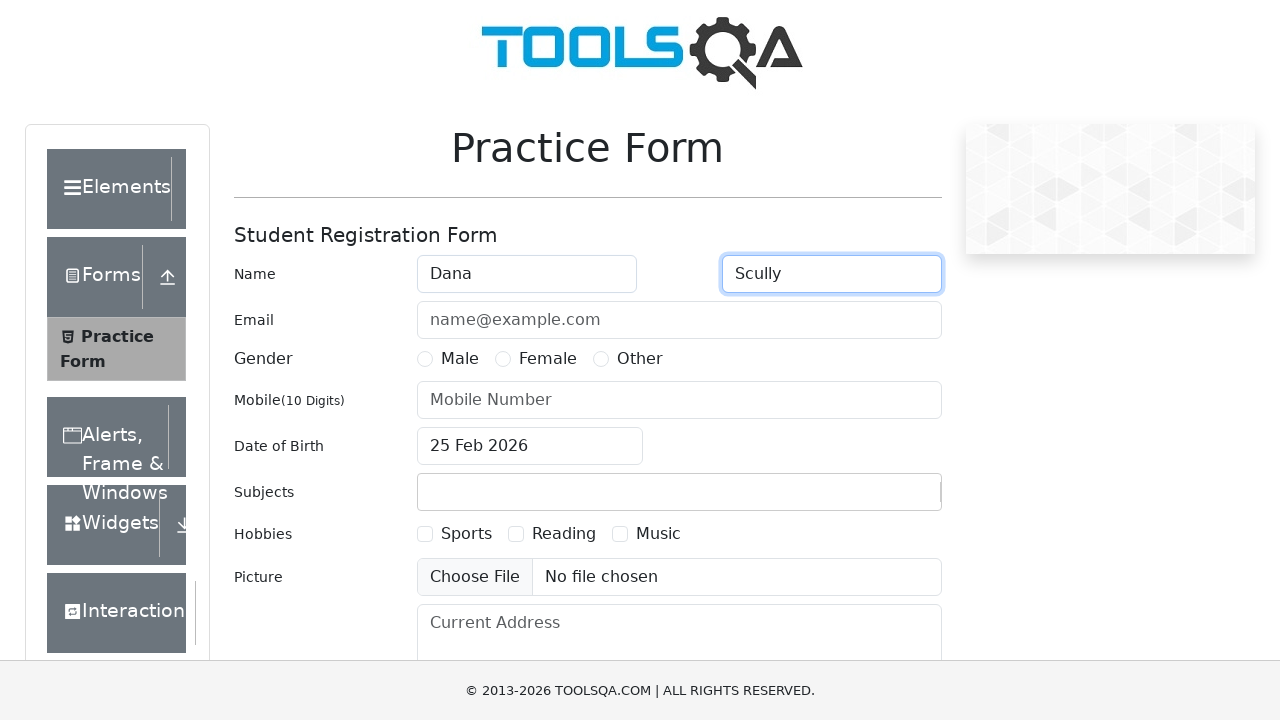

Filled in email 'scully@fbi.gov' on #userEmail
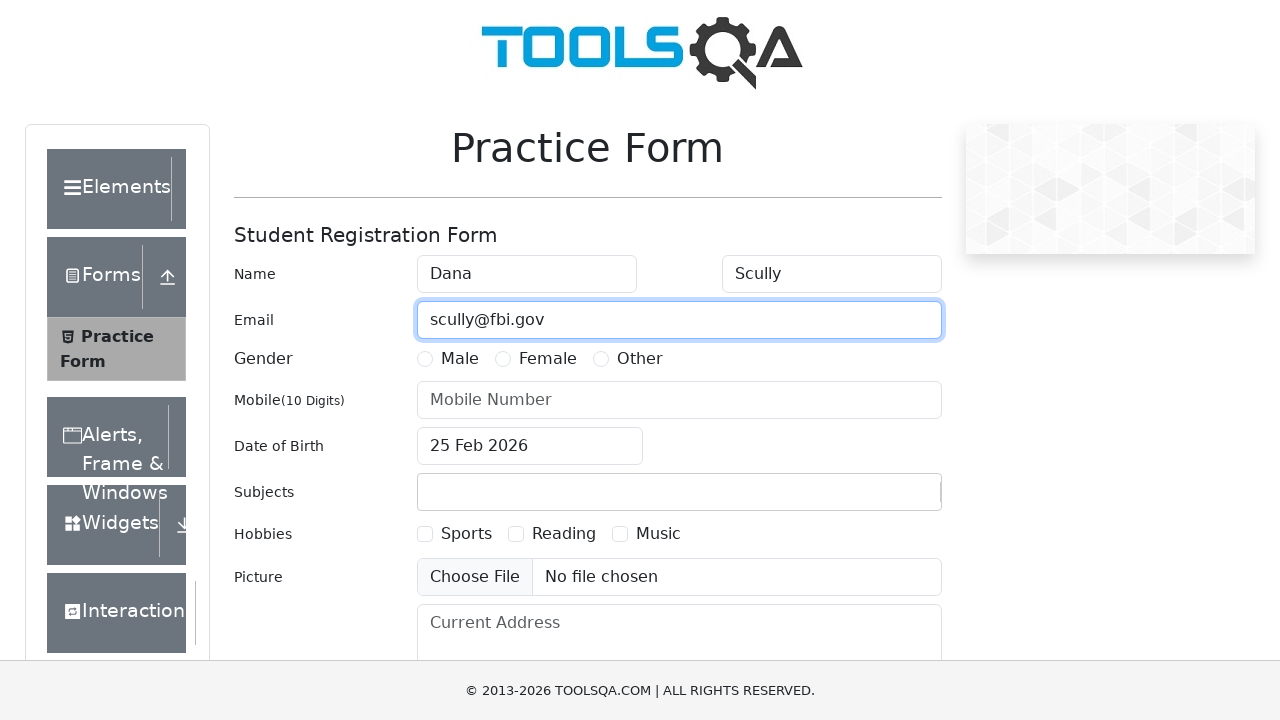

Selected Female gender option at (548, 359) on [for="gender-radio-2"]
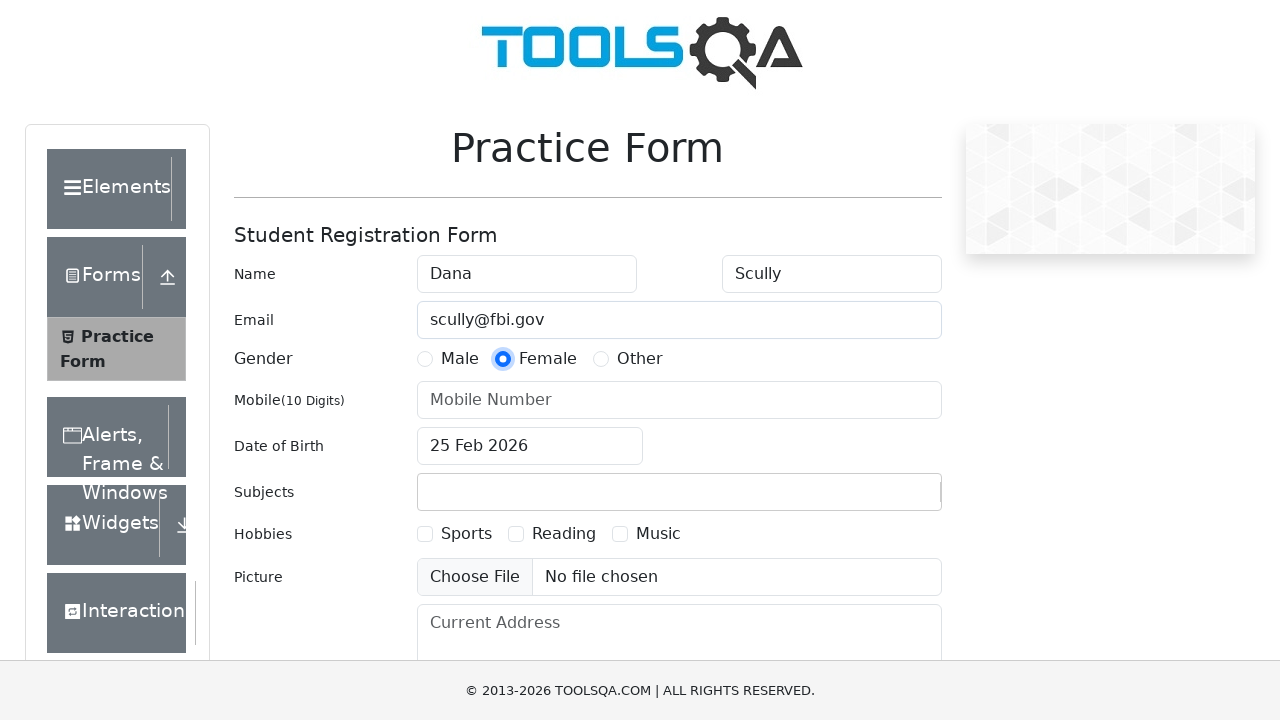

Filled in phone number '5551013000' on #userNumber
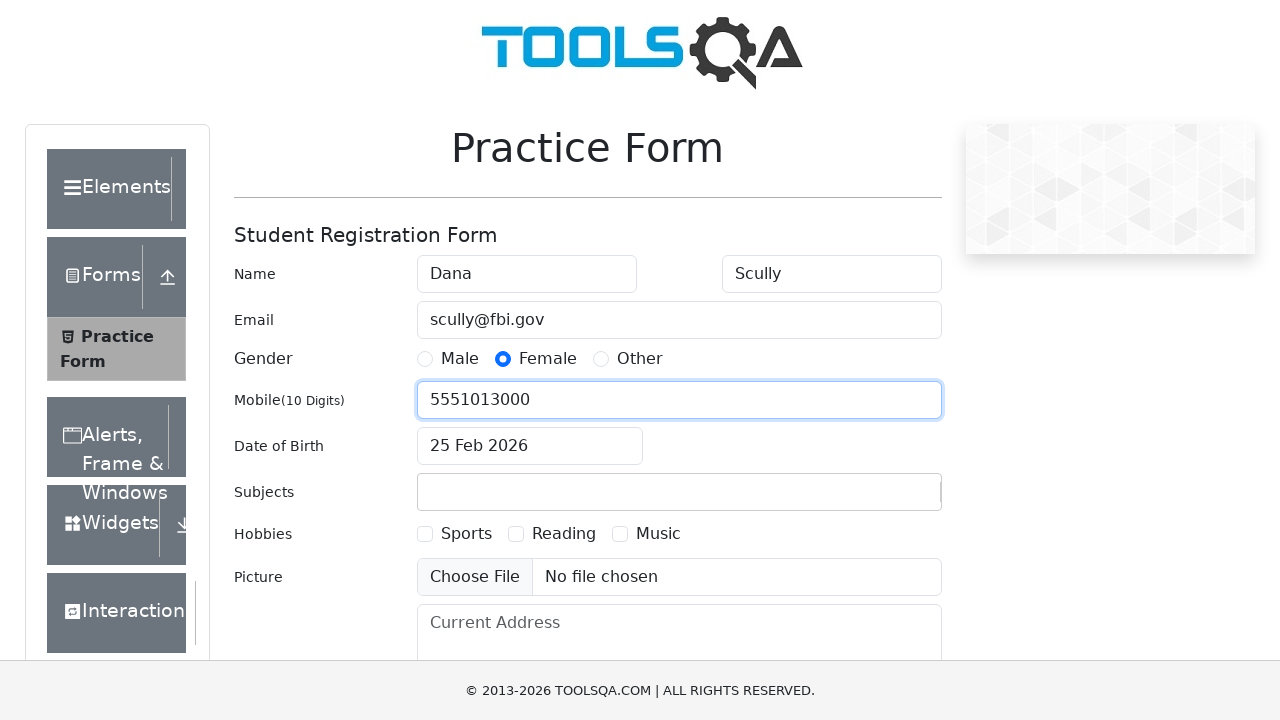

Clicked date of birth input field at (530, 446) on #dateOfBirthInput
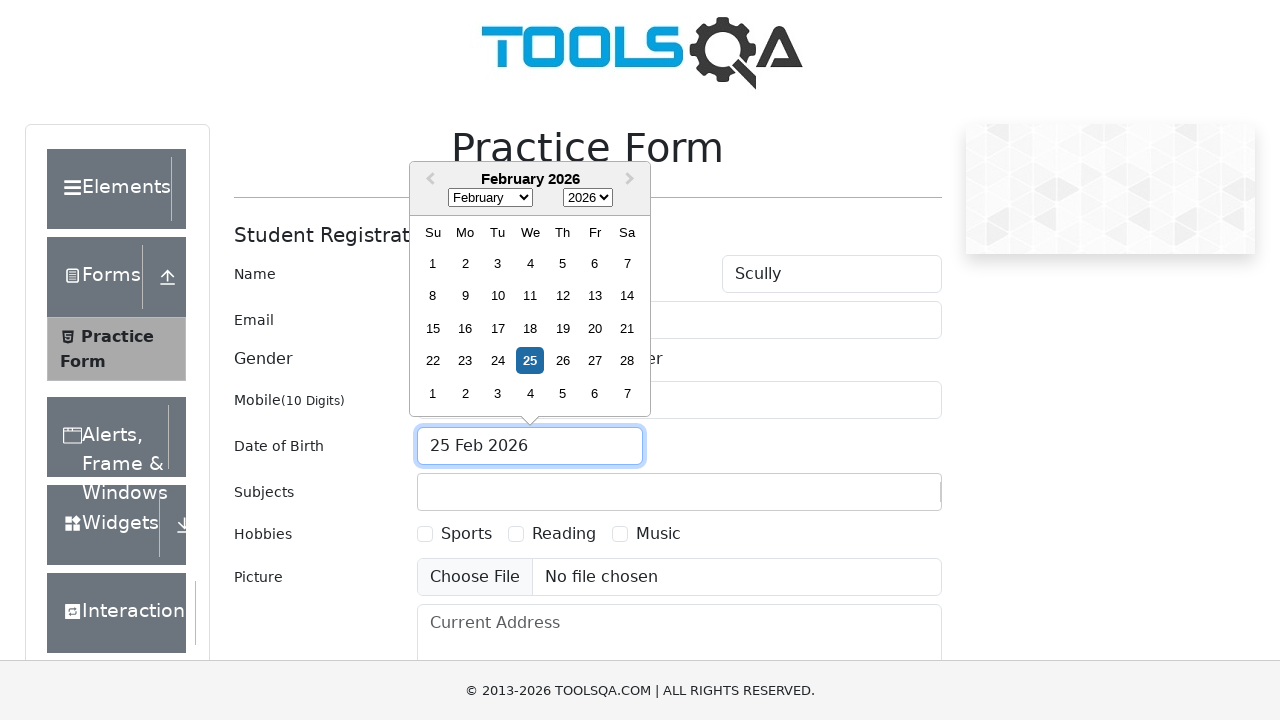

Selected all text in date field
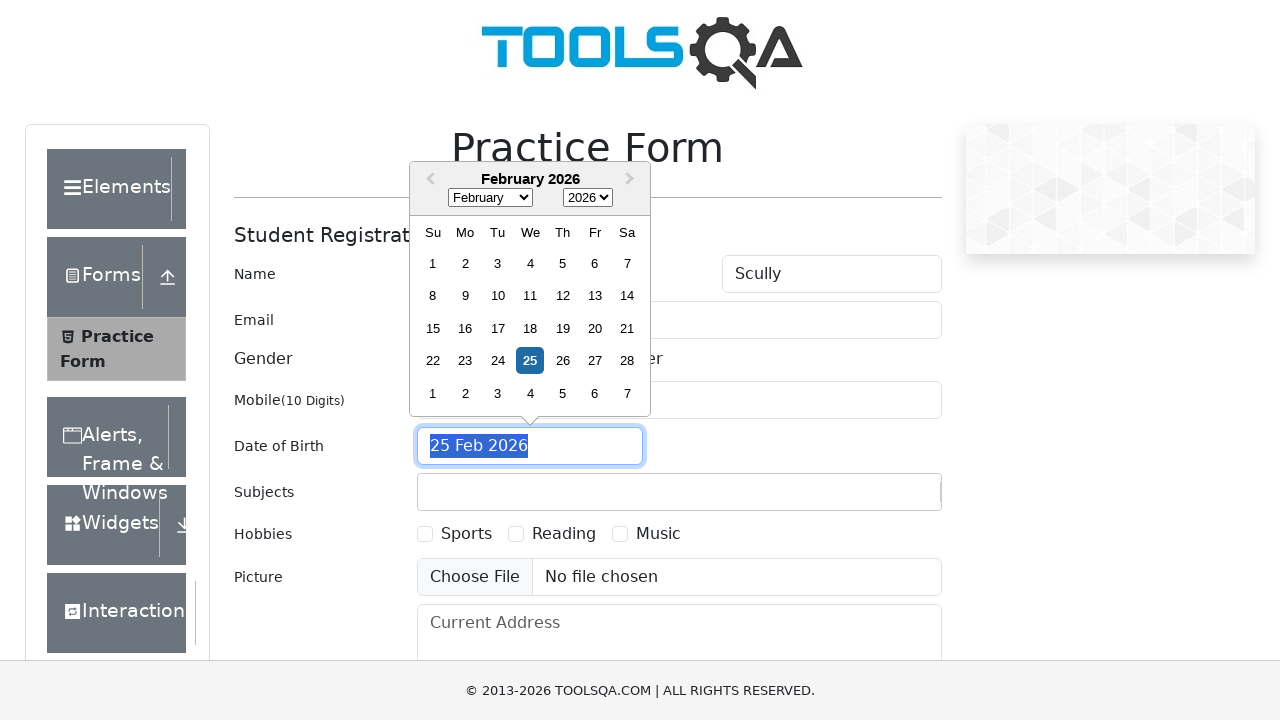

Entered date of birth '23 Feb 1964'
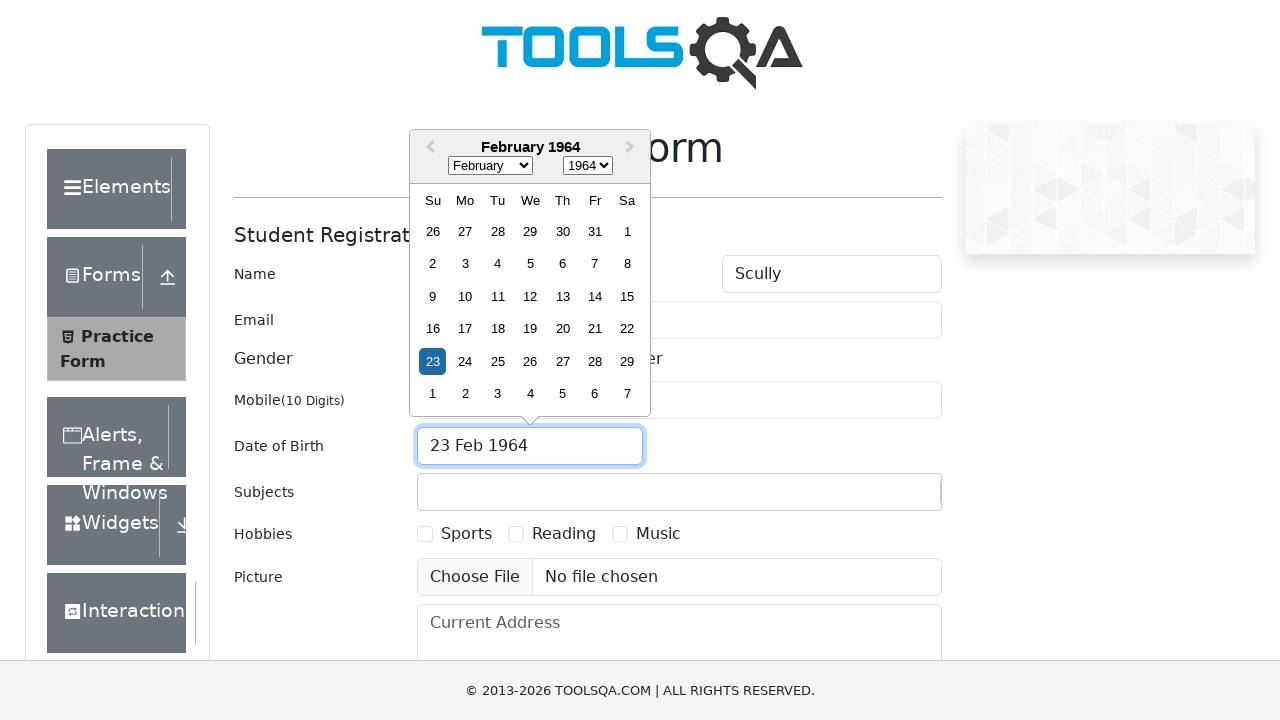

Filled in subject 'Physics' on #subjectsInput
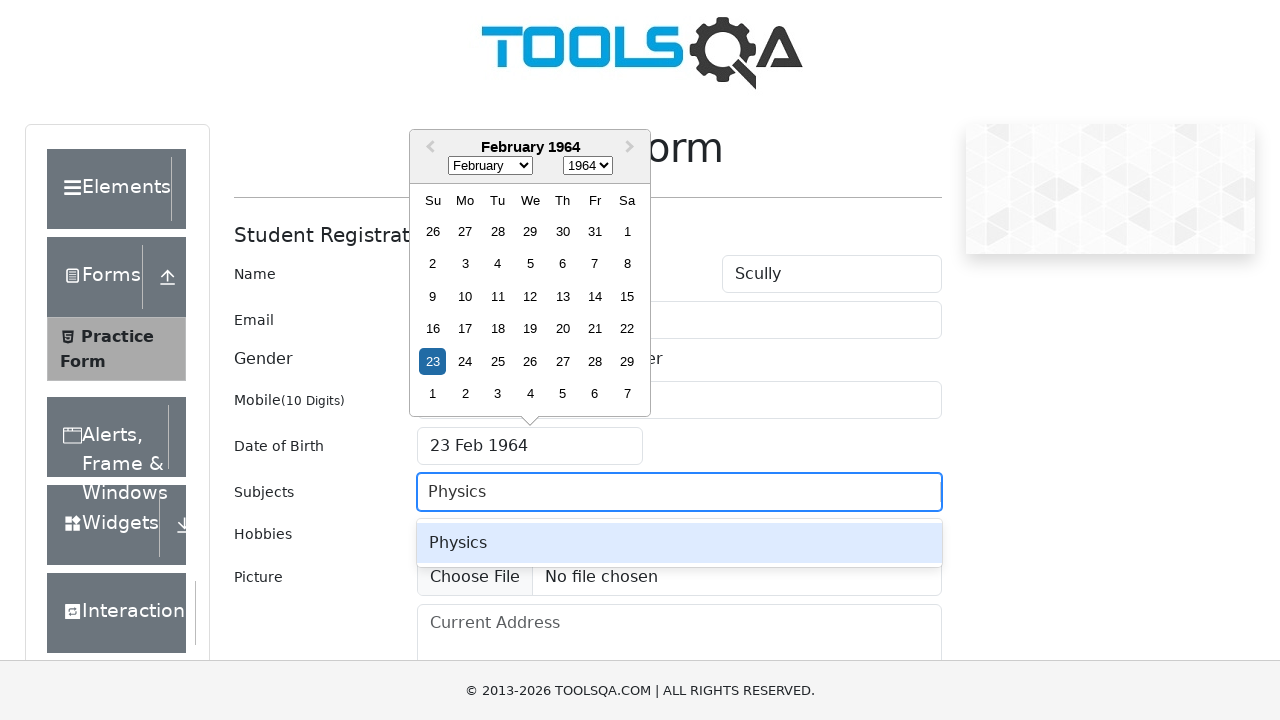

Confirmed subject selection
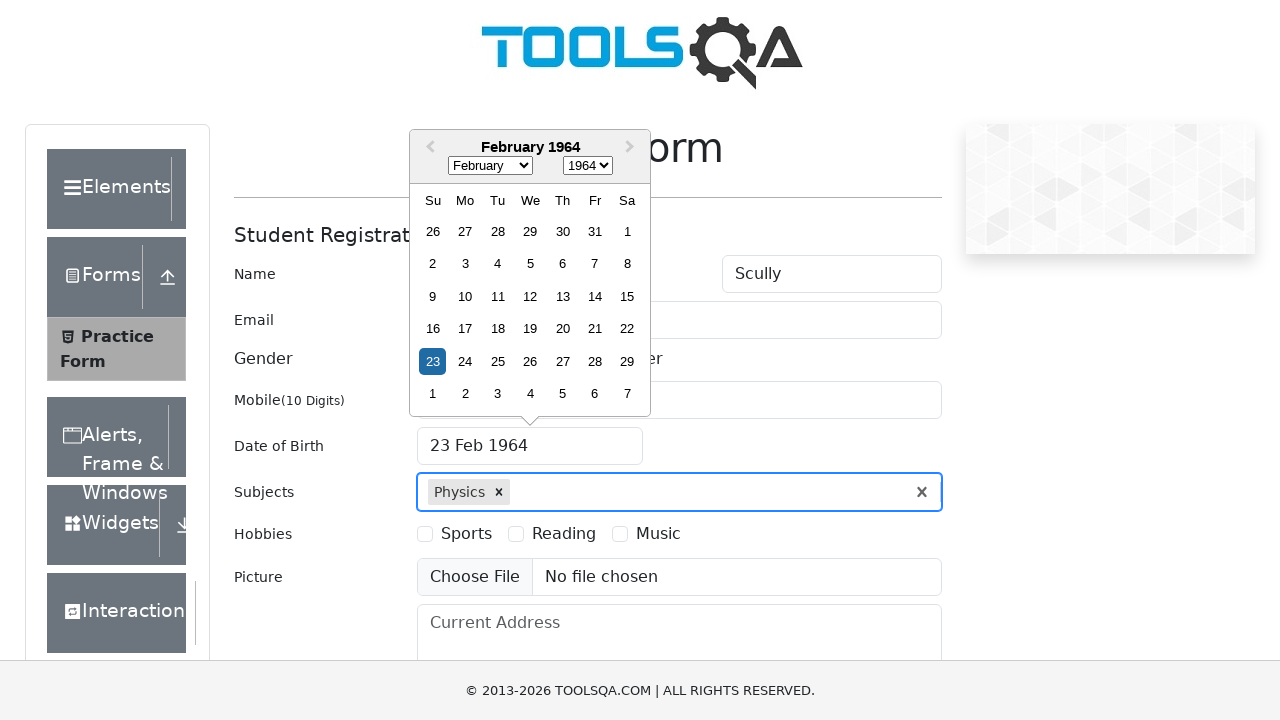

Selected Reading hobby checkbox at (564, 534) on [for="hobbies-checkbox-2"]
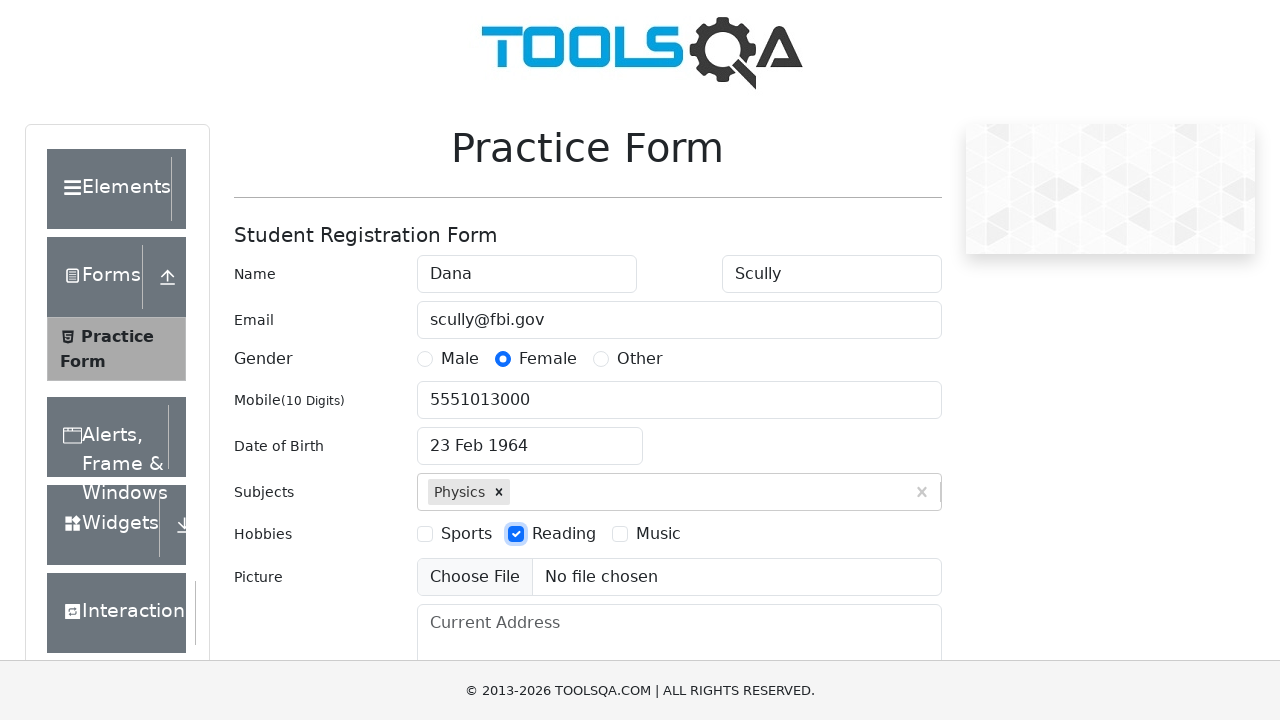

Filled in current address 'Maryland, Annapolis' on #currentAddress
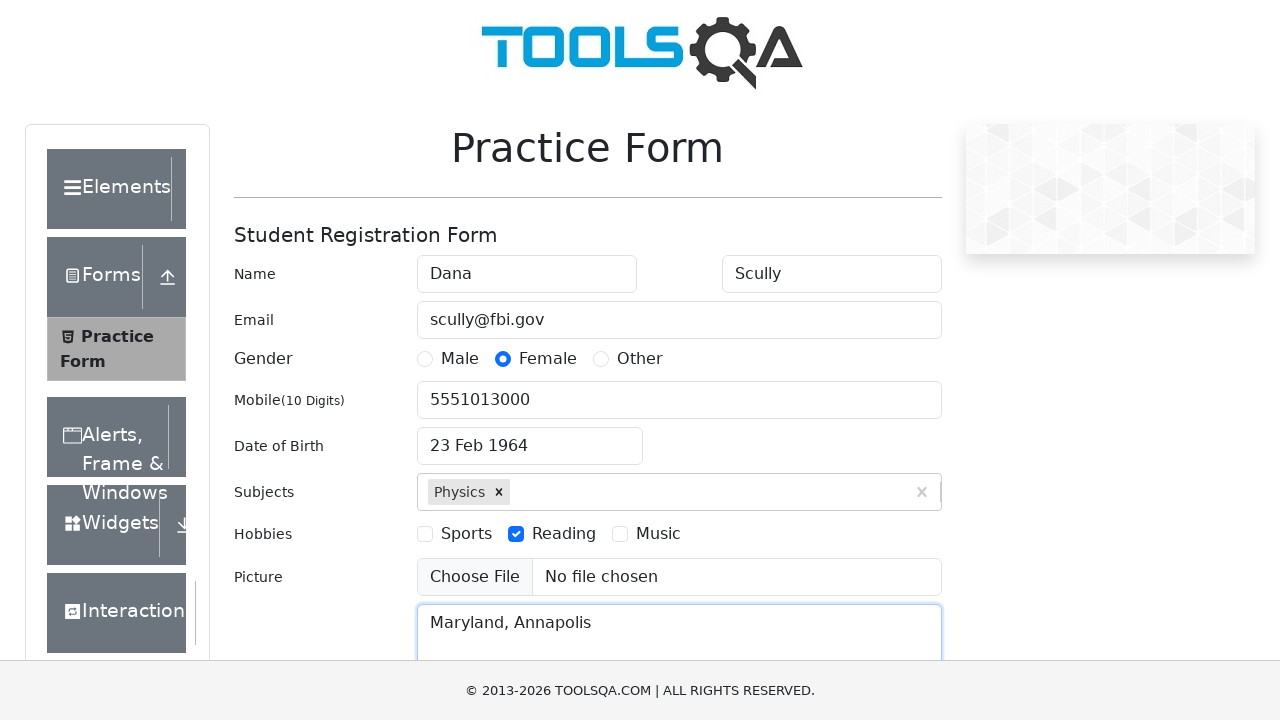

Filled in state field with 'Rajasthan' on #react-select-3-input
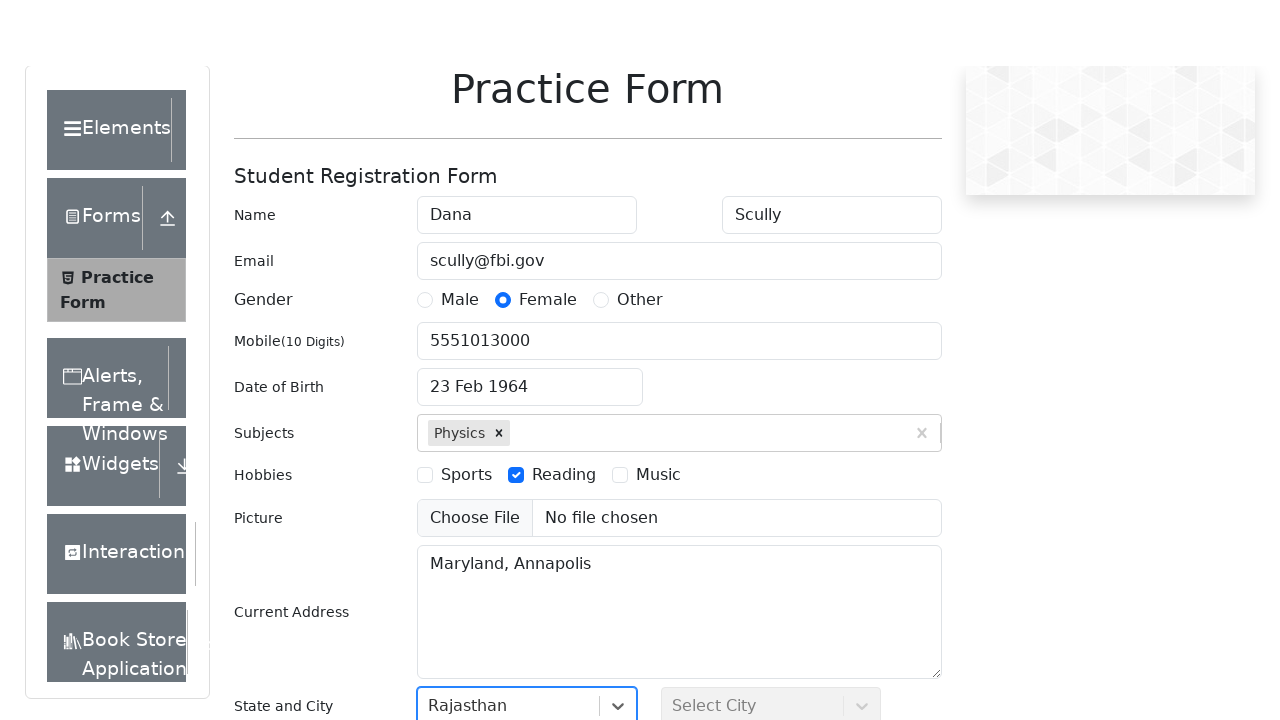

Confirmed state selection 'Rajasthan'
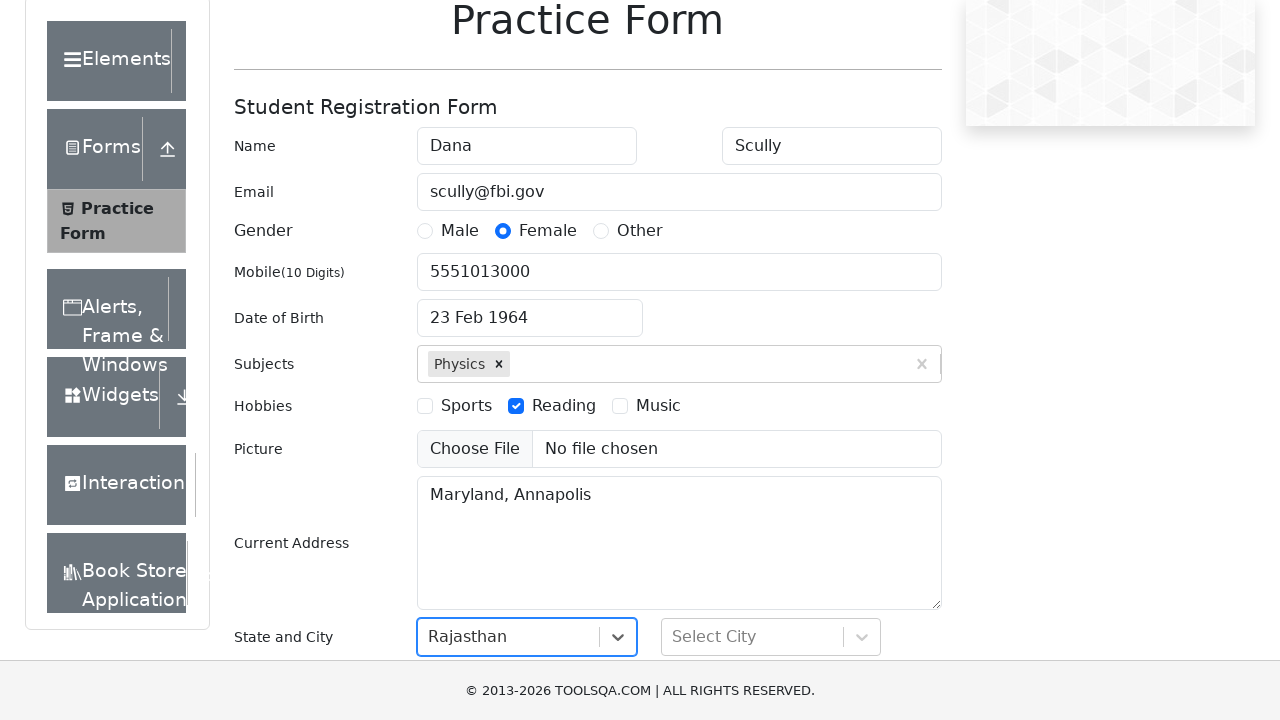

Filled in city field with 'Jaiselmer' on #react-select-4-input
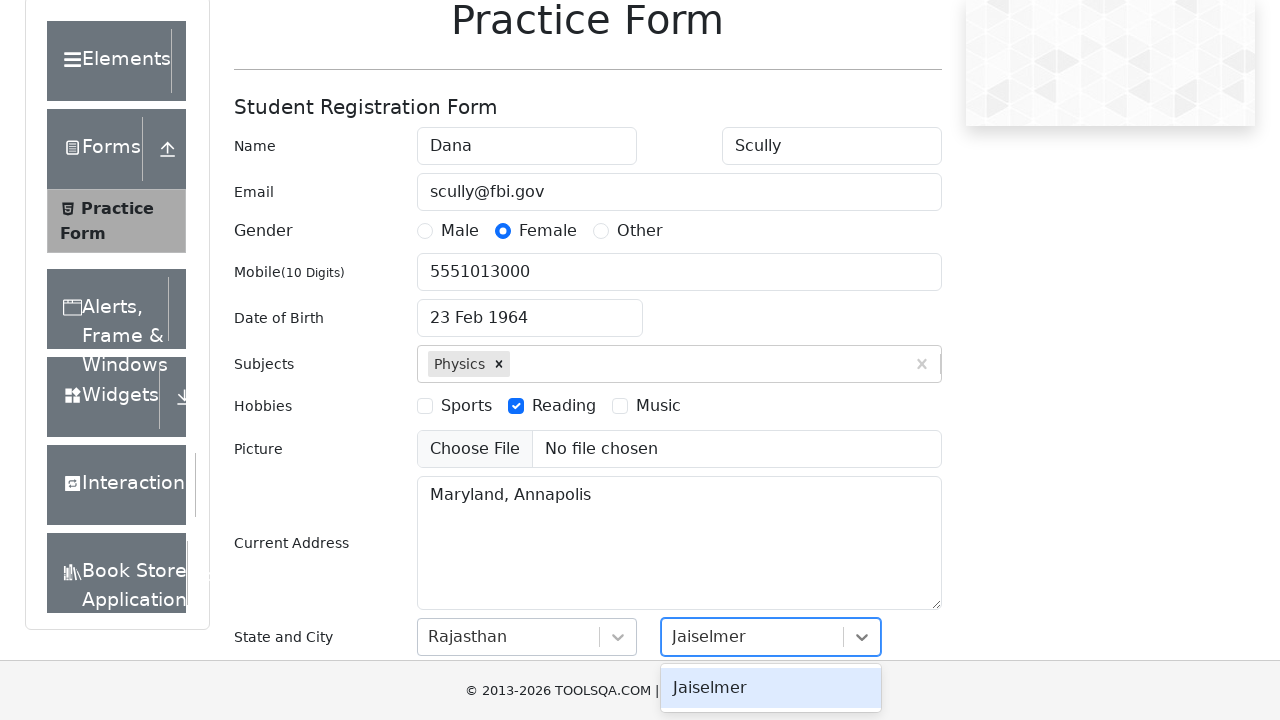

Confirmed city selection 'Jaiselmer'
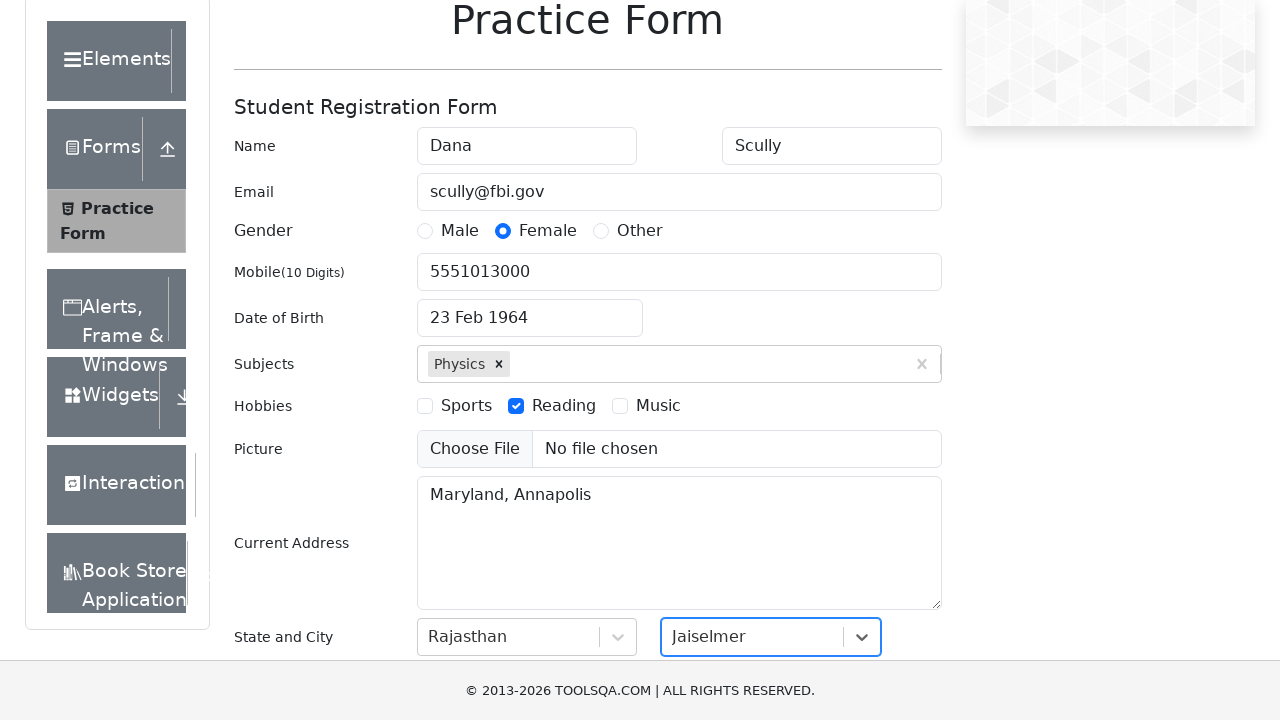

Clicked submit button to submit registration form at (885, 499) on #submit
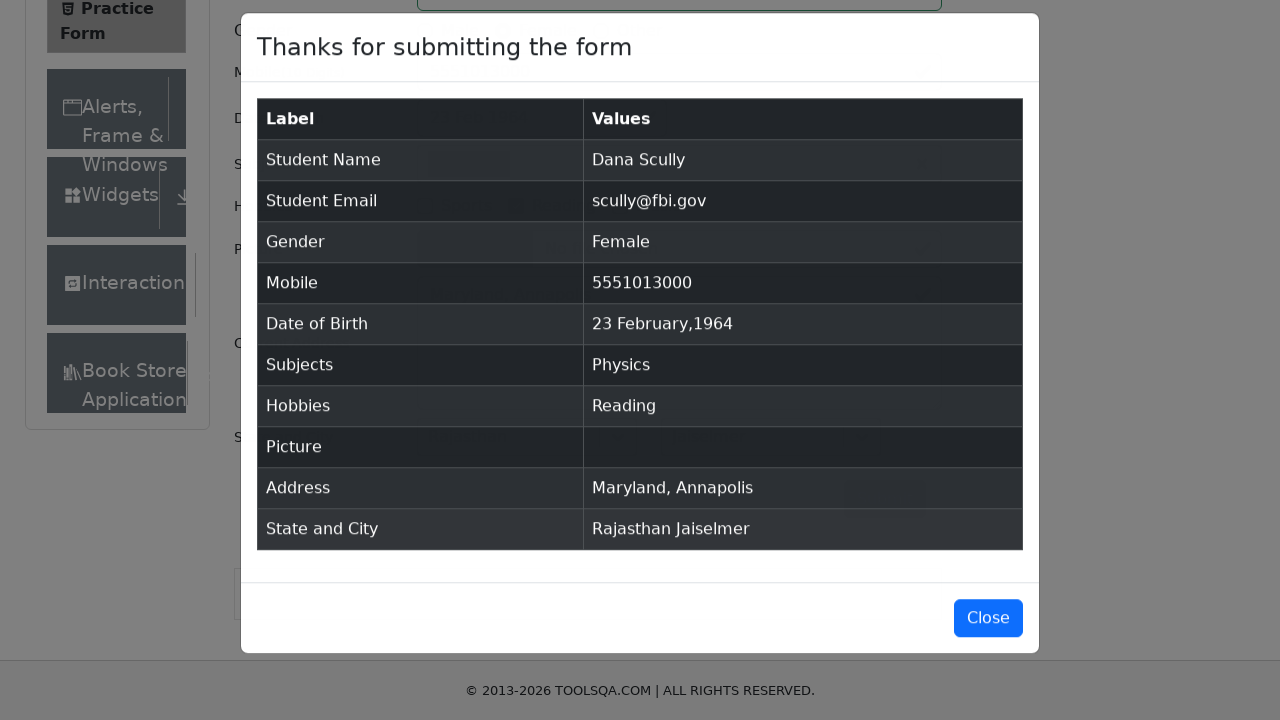

Verification modal appeared with submission confirmation message
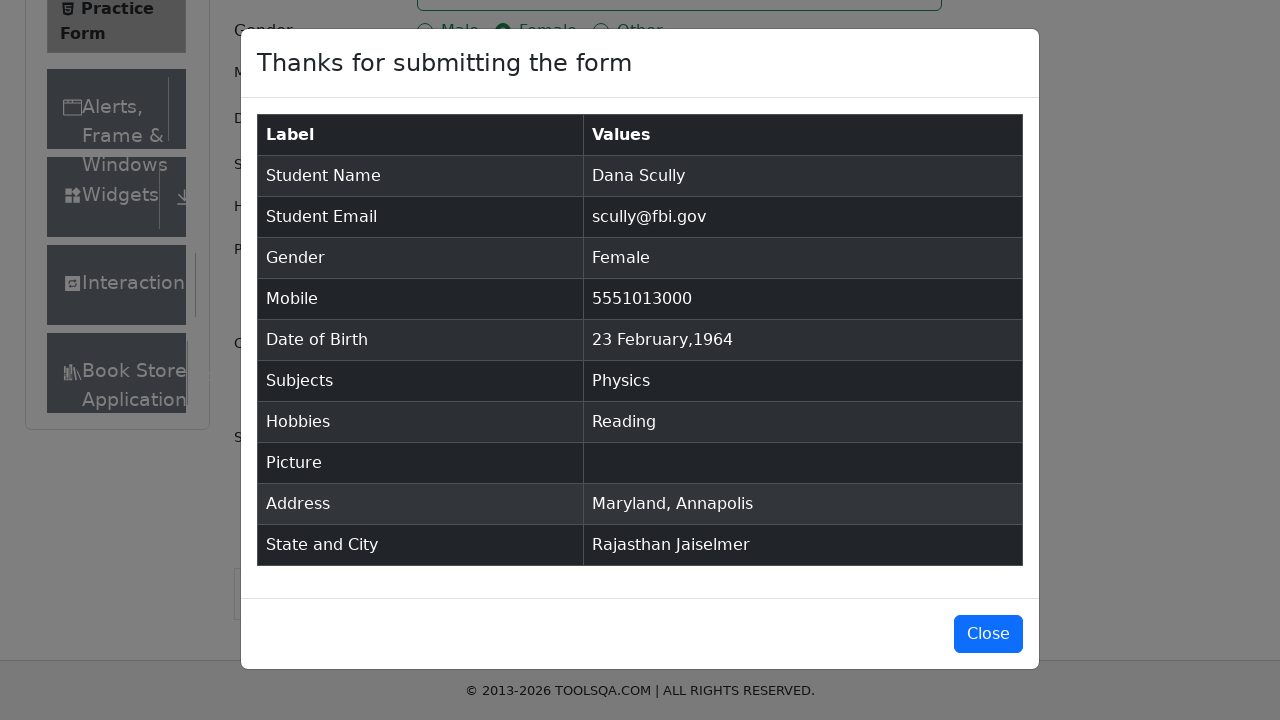

Confirmation table with submitted data loaded
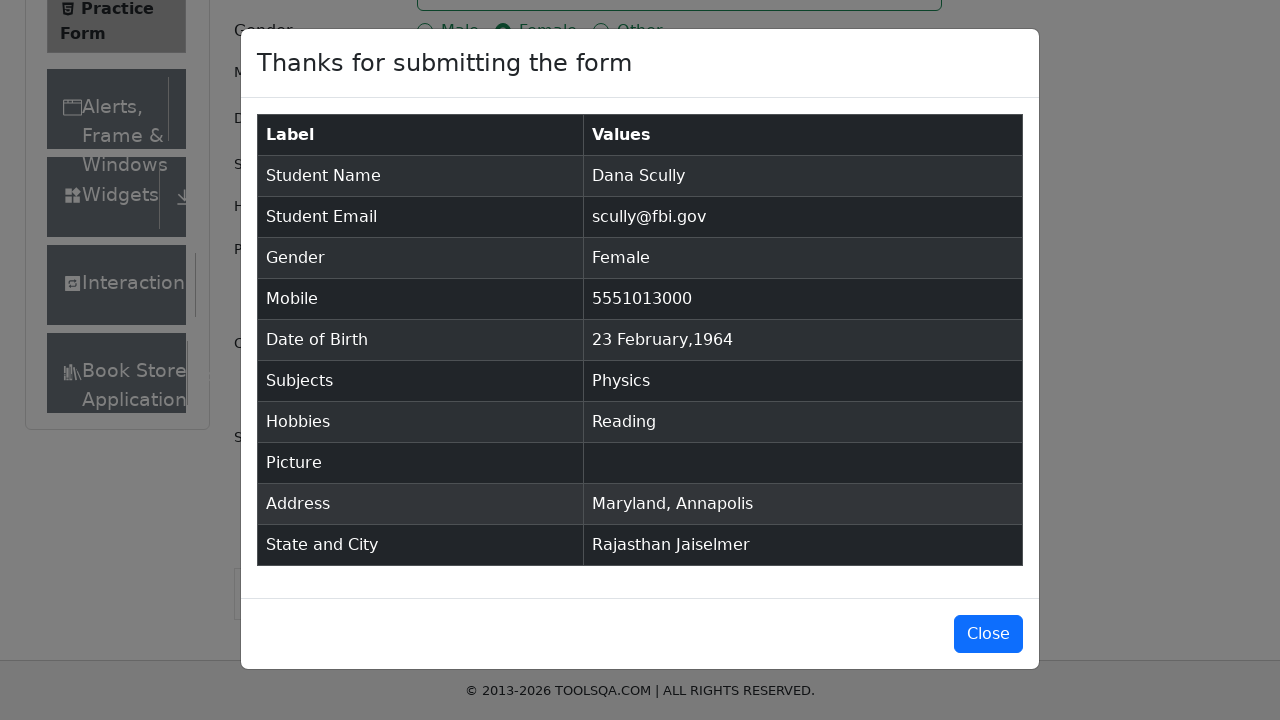

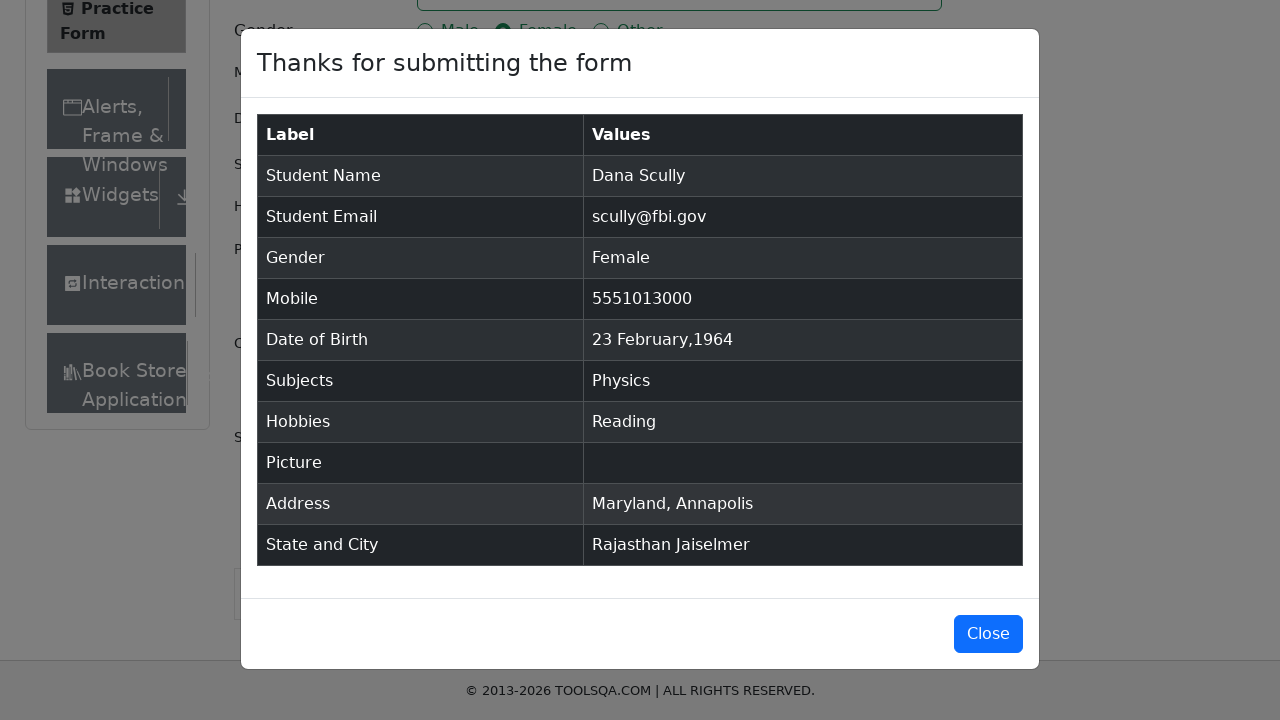